Tests the SpiceJet flight booking form by moving to the origin input field, clicking it, and entering an airport code (BLR for Bangalore)

Starting URL: https://www.spicejet.com/

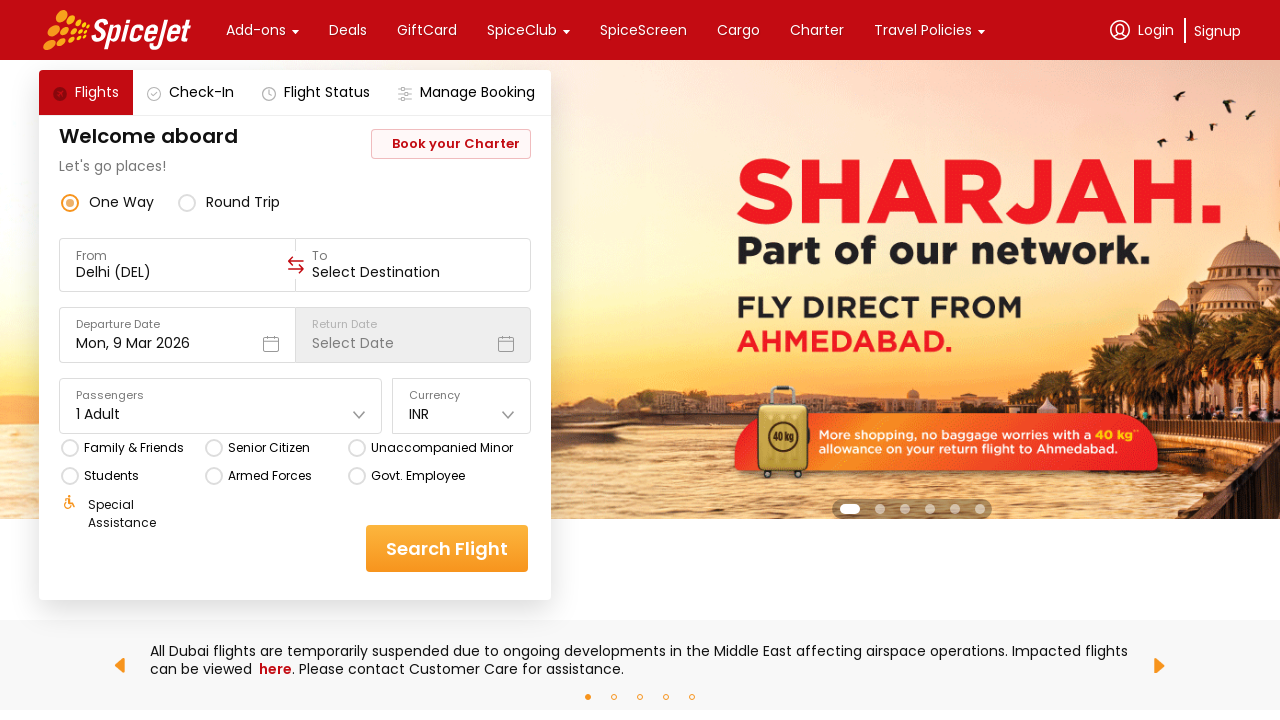

Located the origin input field
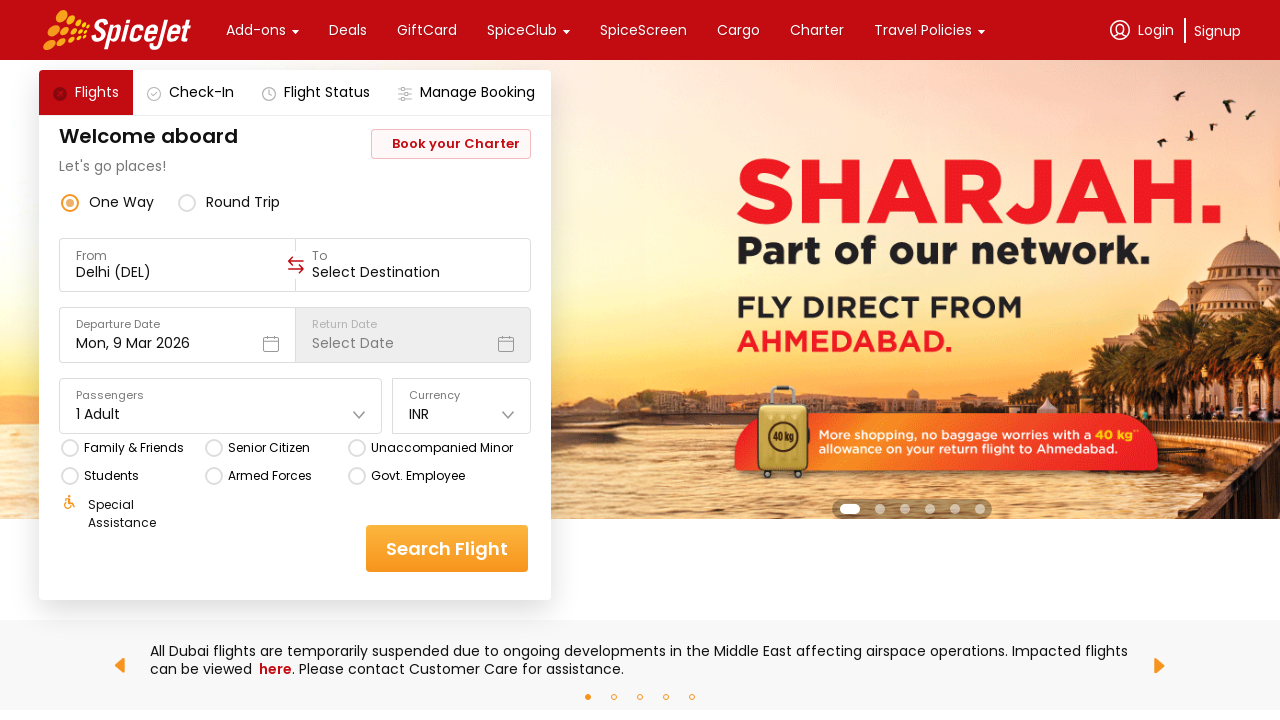

Hovered over the origin input field at (178, 272) on xpath=//div[@data-testid='to-testID-origin']/div/div/input
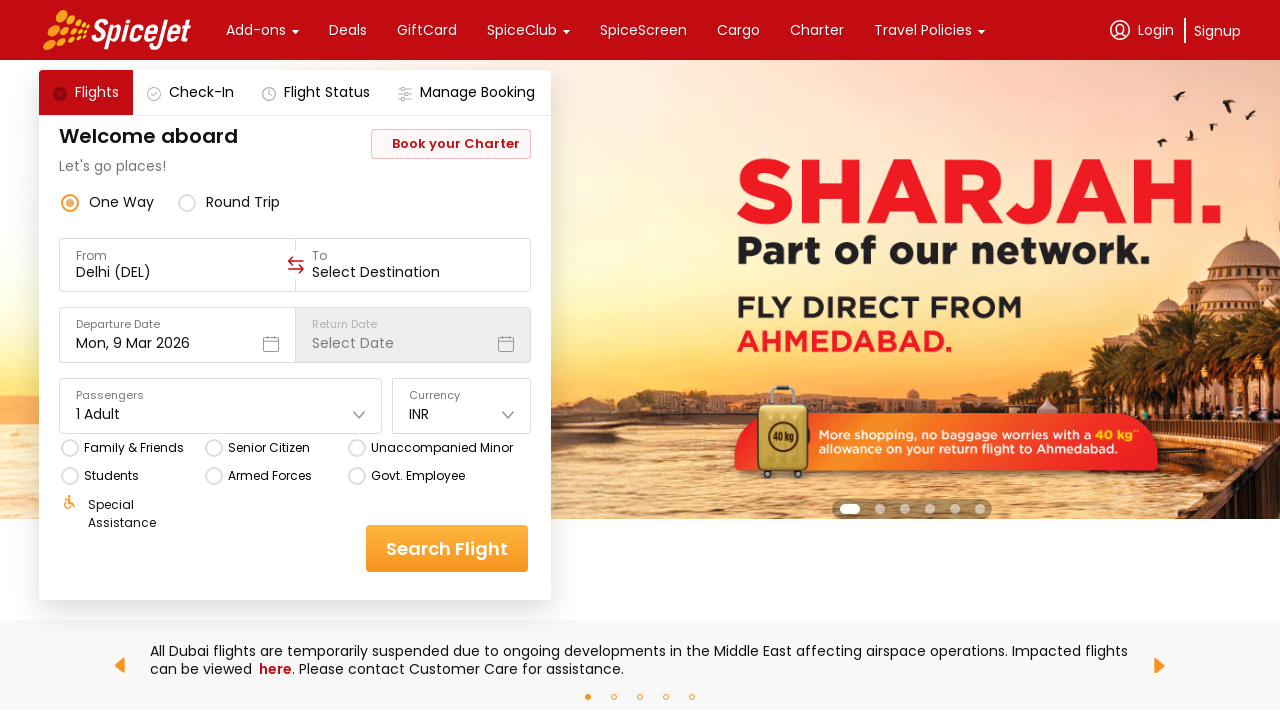

Clicked on the origin input field at (178, 272) on xpath=//div[@data-testid='to-testID-origin']/div/div/input
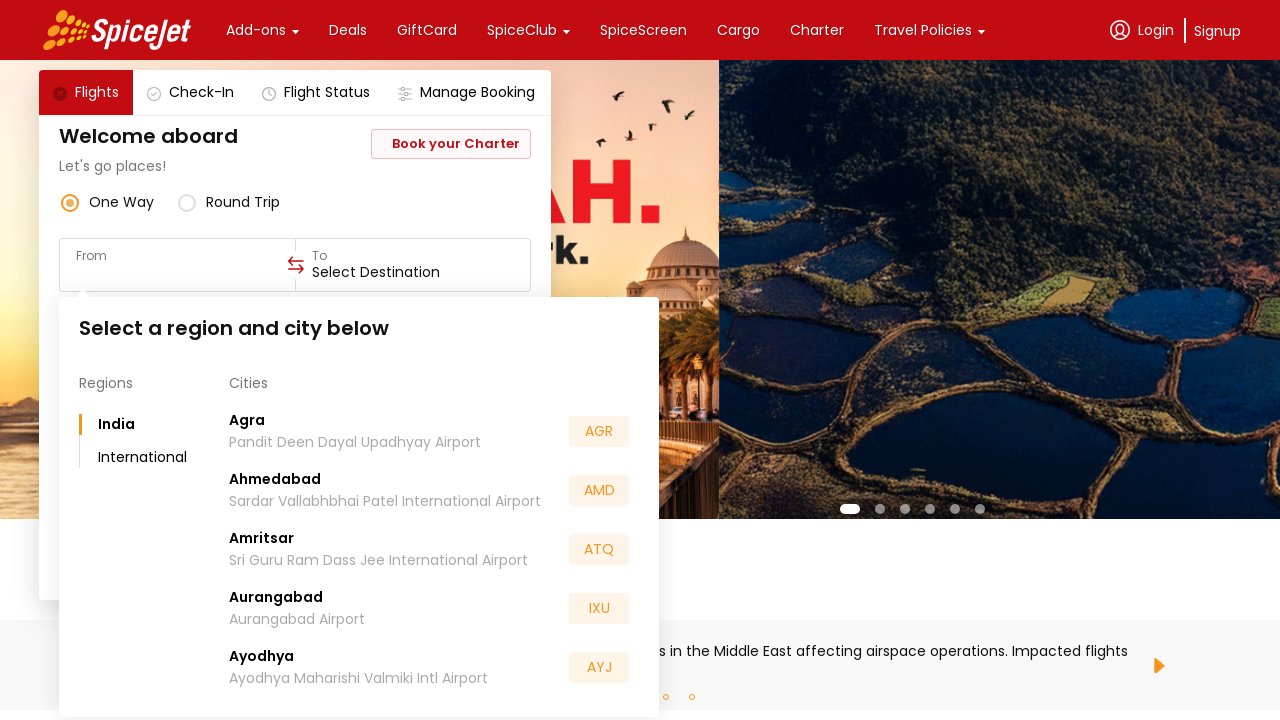

Entered airport code 'BLR' (Bangalore) in the origin field on xpath=//div[@data-testid='to-testID-origin']/div/div/input
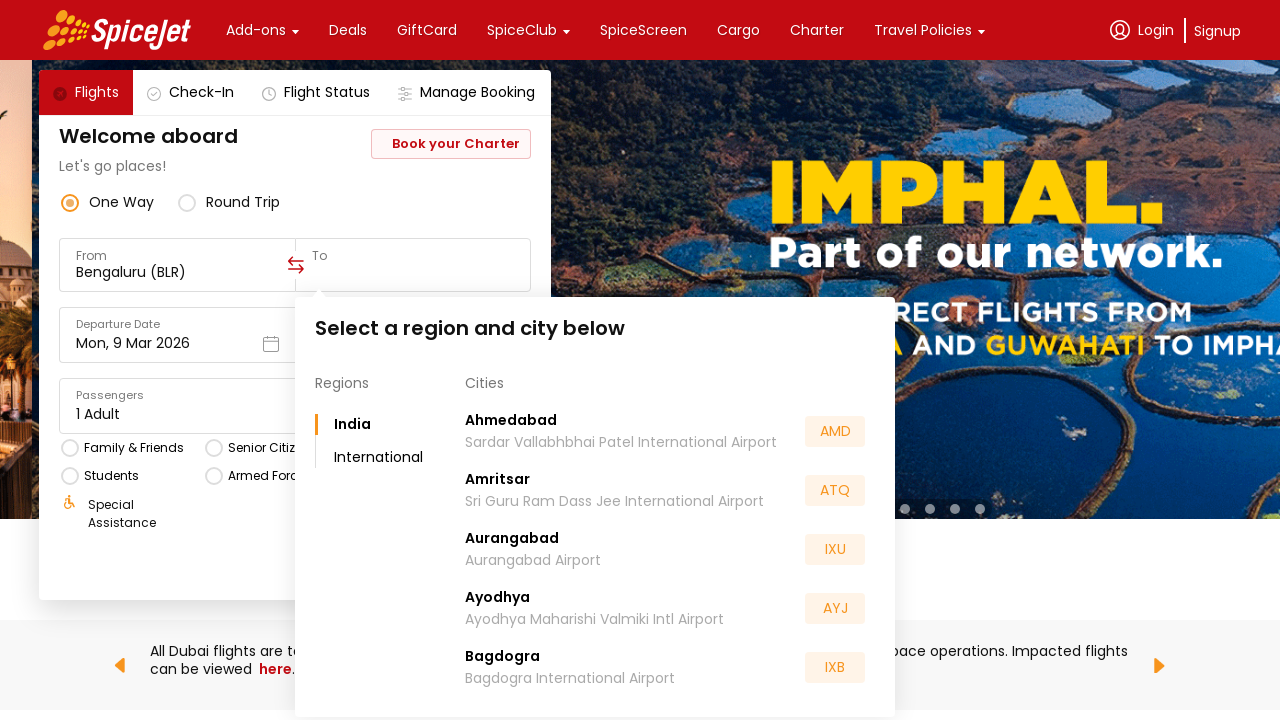

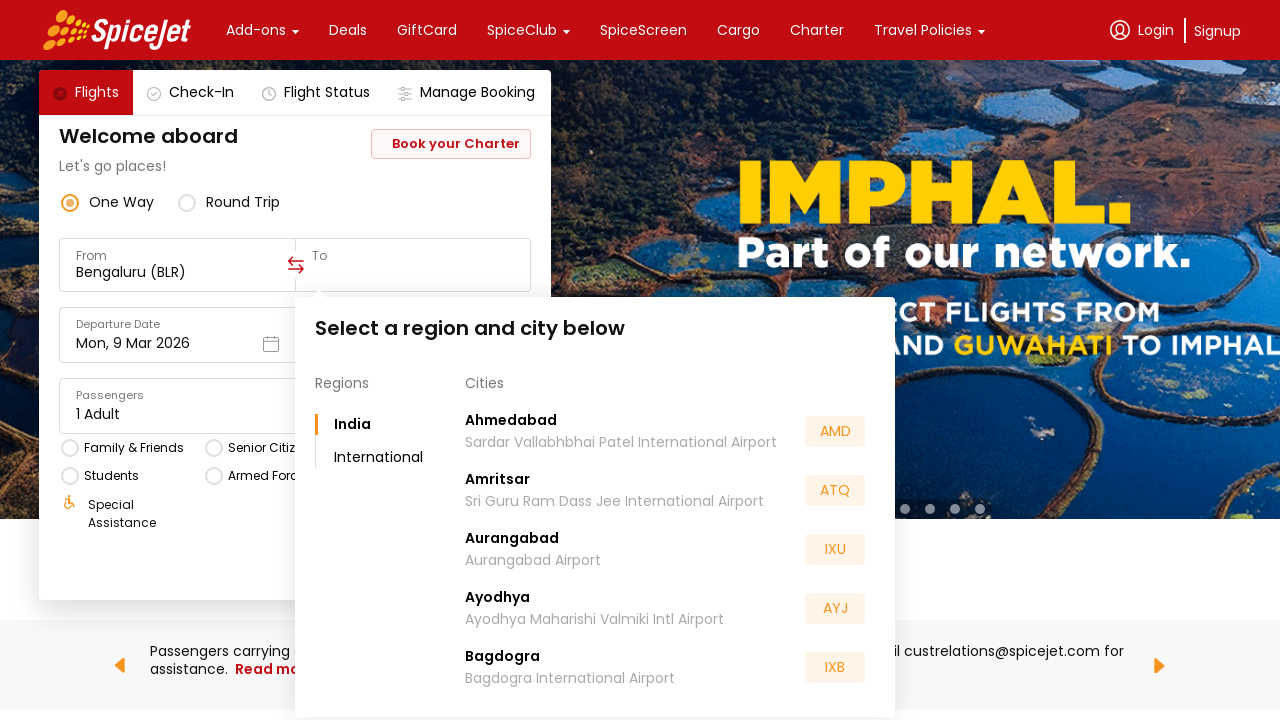